Tests adding a Samsung Galaxy S6 phone to cart from the Phones category and verifies it appears in the cart

Starting URL: https://www.demoblaze.com/

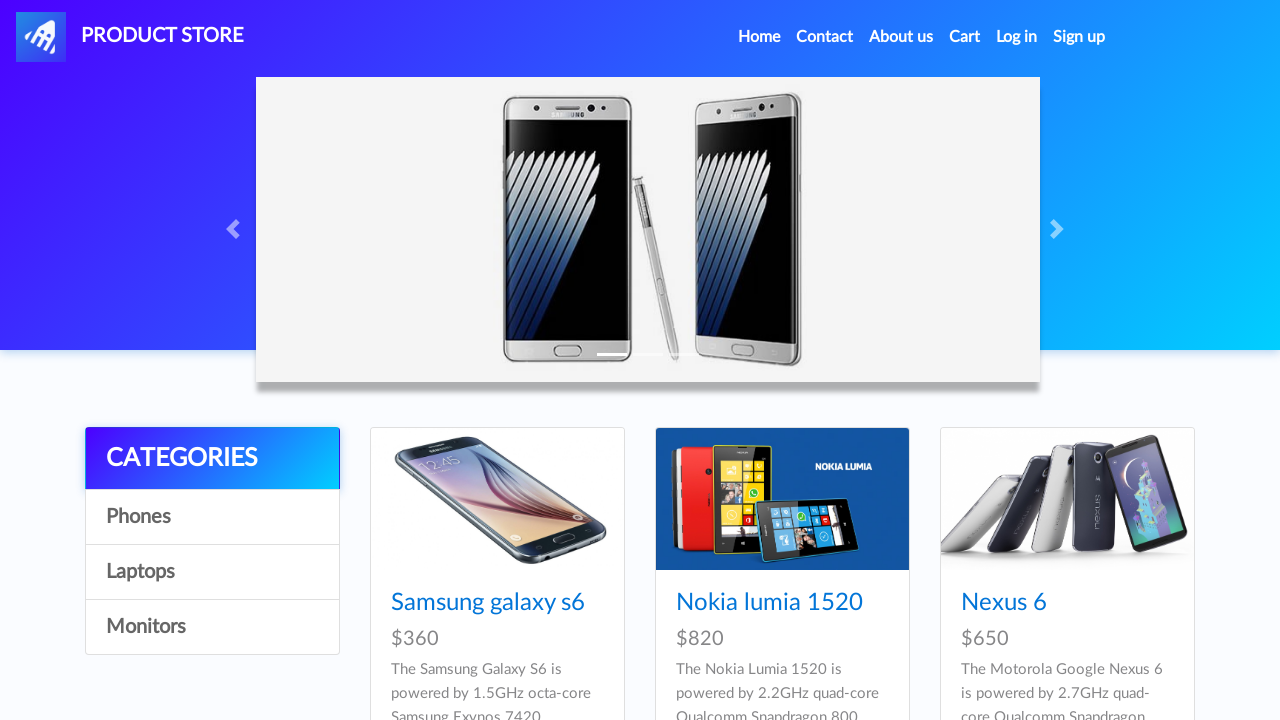

Clicked on Phones category at (212, 517) on text=Phones
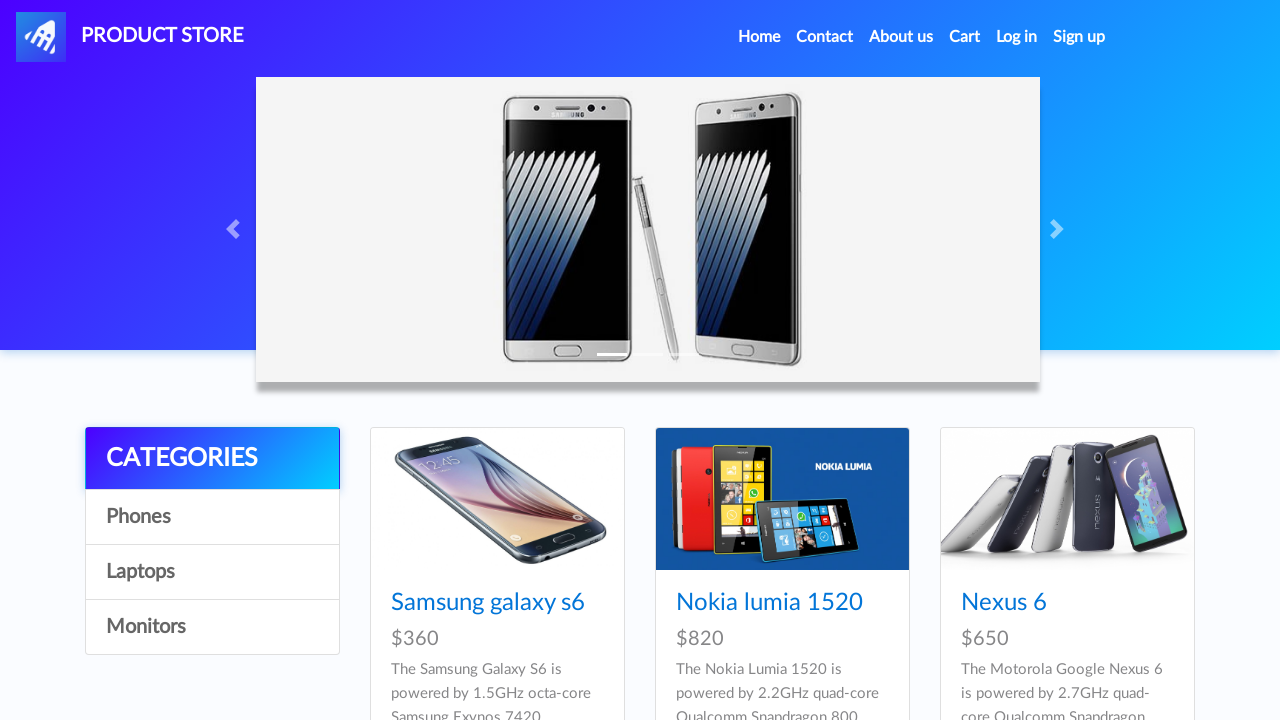

Clicked on Samsung Galaxy S6 product link at (488, 603) on a.hrefch:has-text('Samsung galaxy s6')
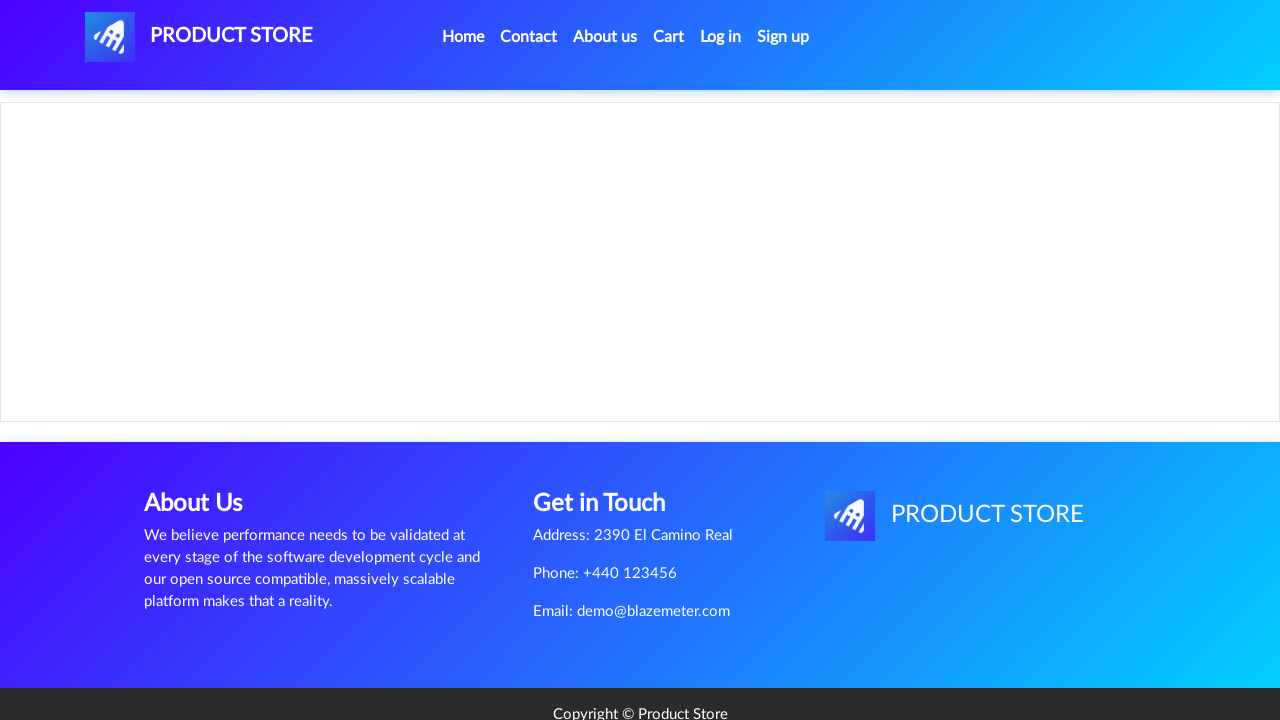

Product page loaded with Samsung Galaxy S6 header visible
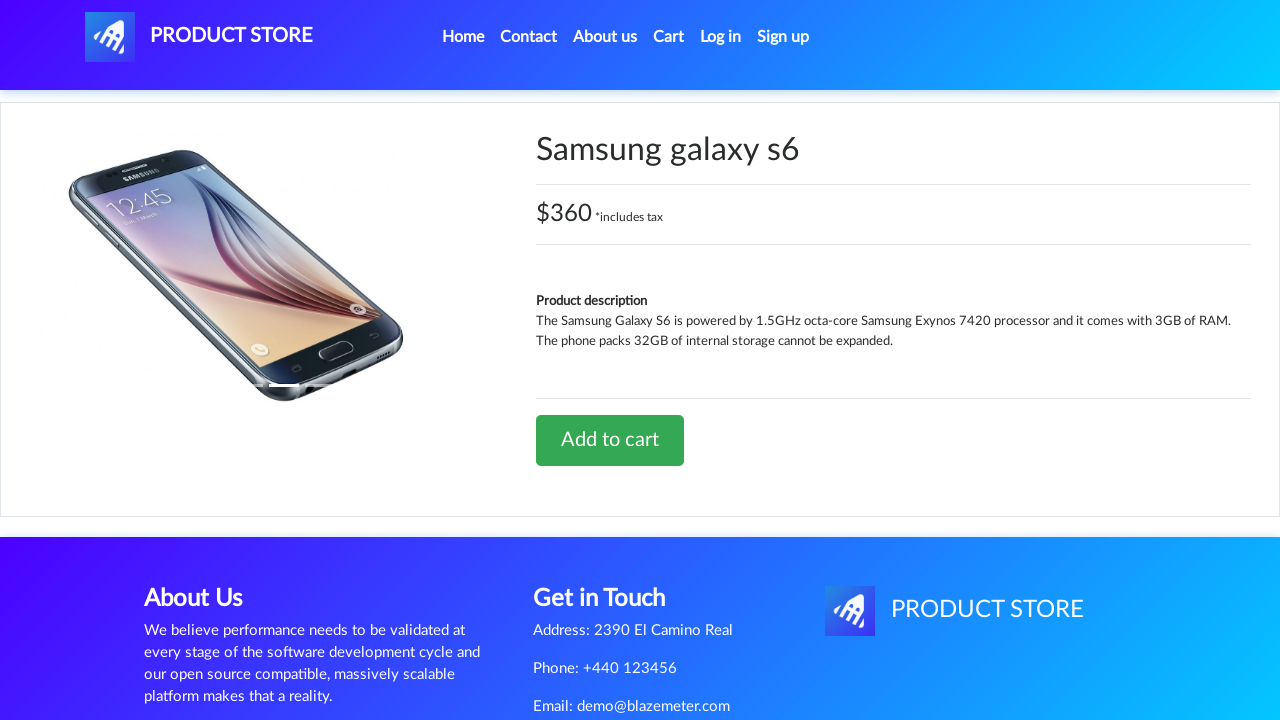

Clicked Add to cart button at (610, 440) on text=Add to cart
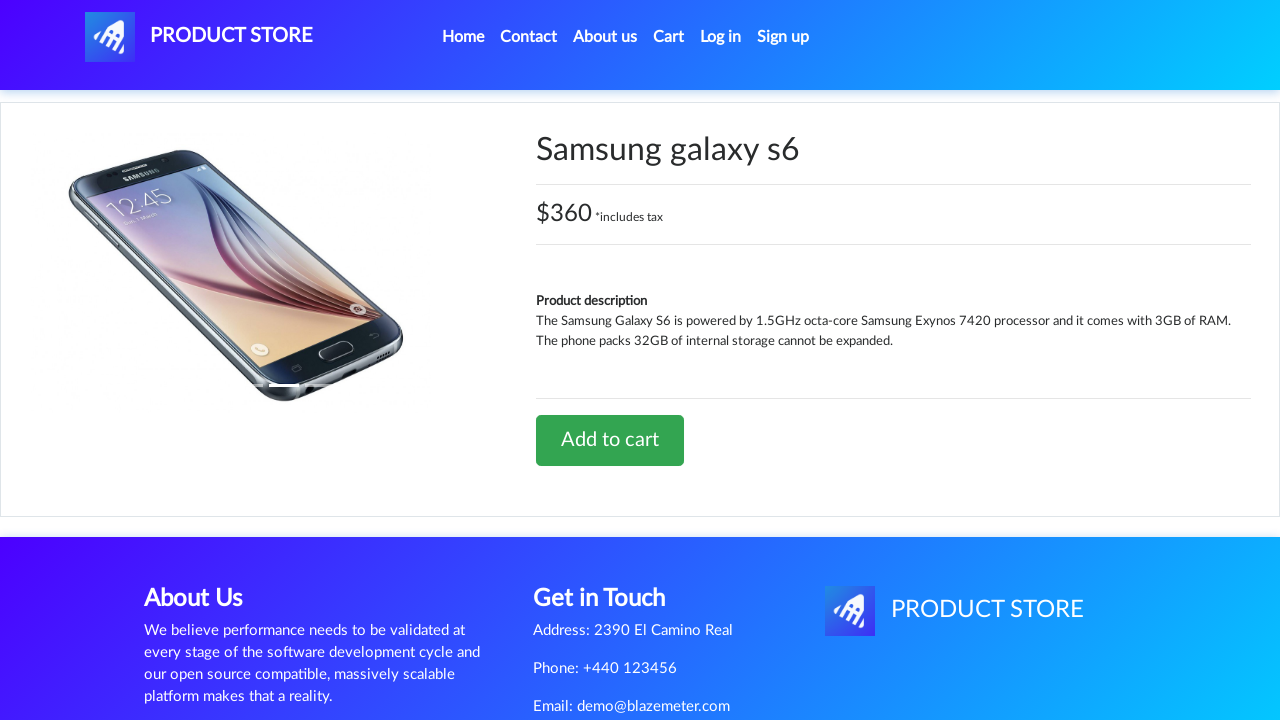

Clicked Cart link in navigation at (669, 37) on a.nav-link:has-text('Cart')
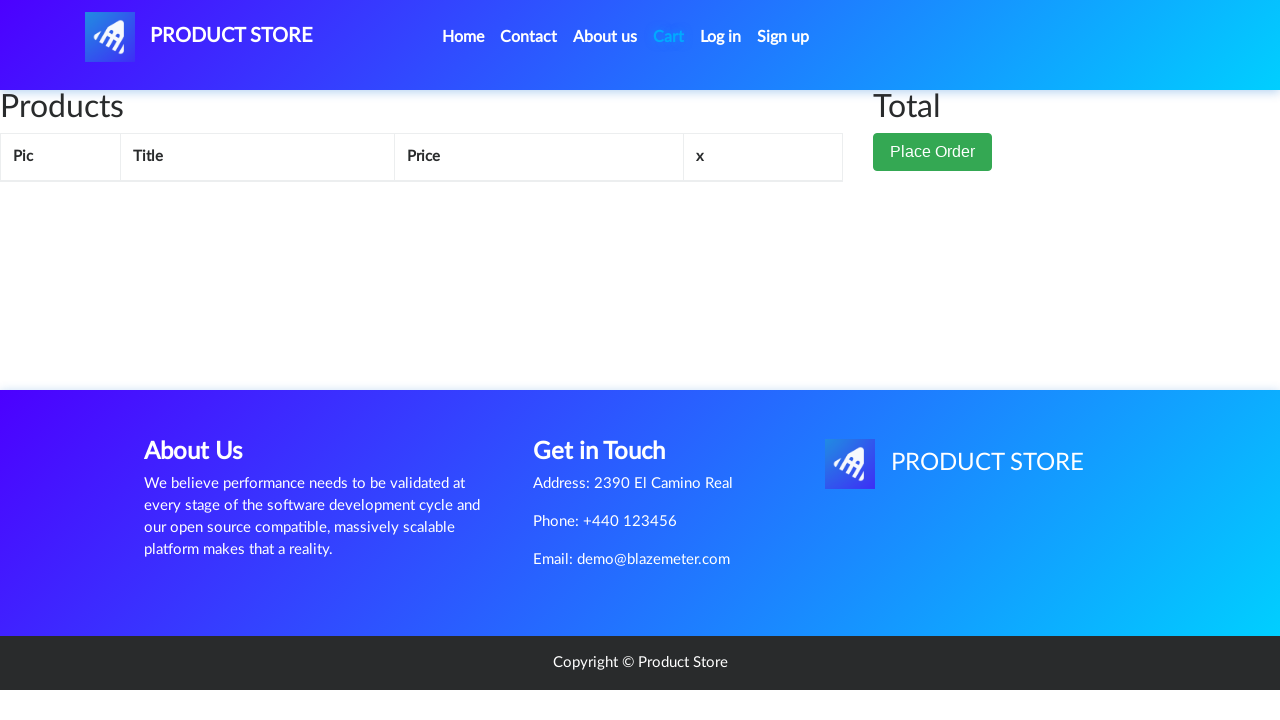

Samsung Galaxy S6 is visible in cart
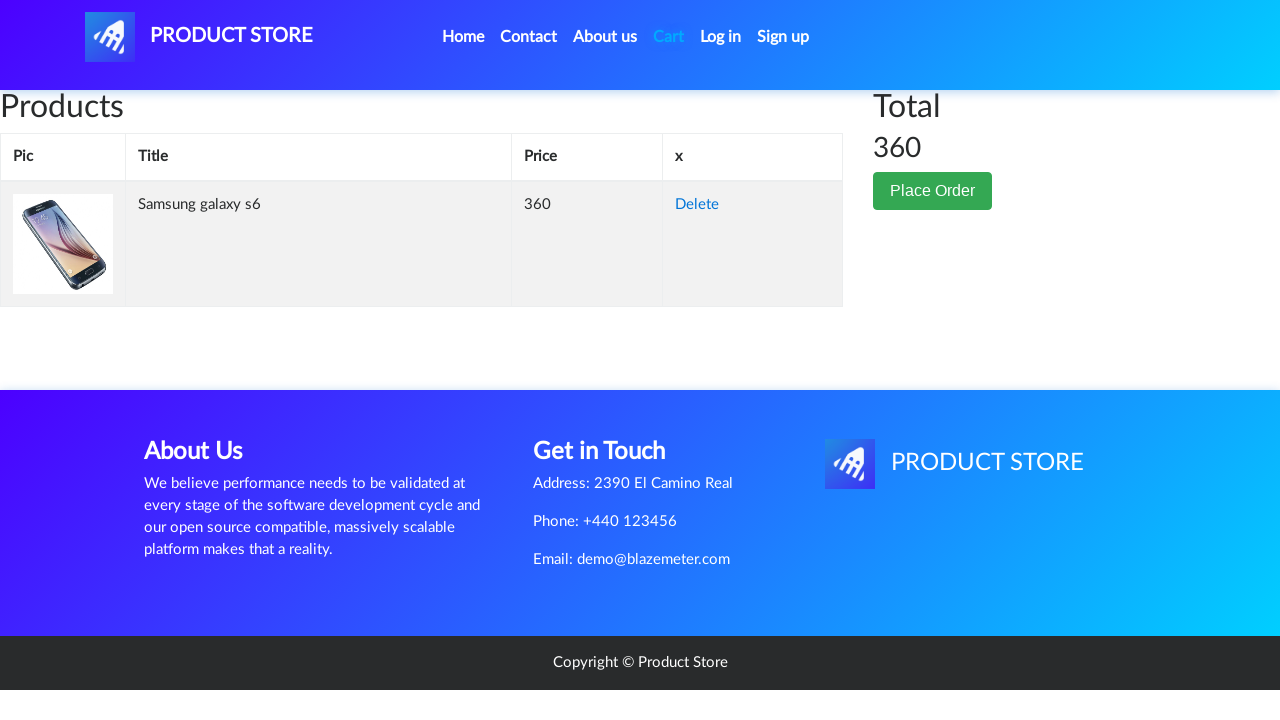

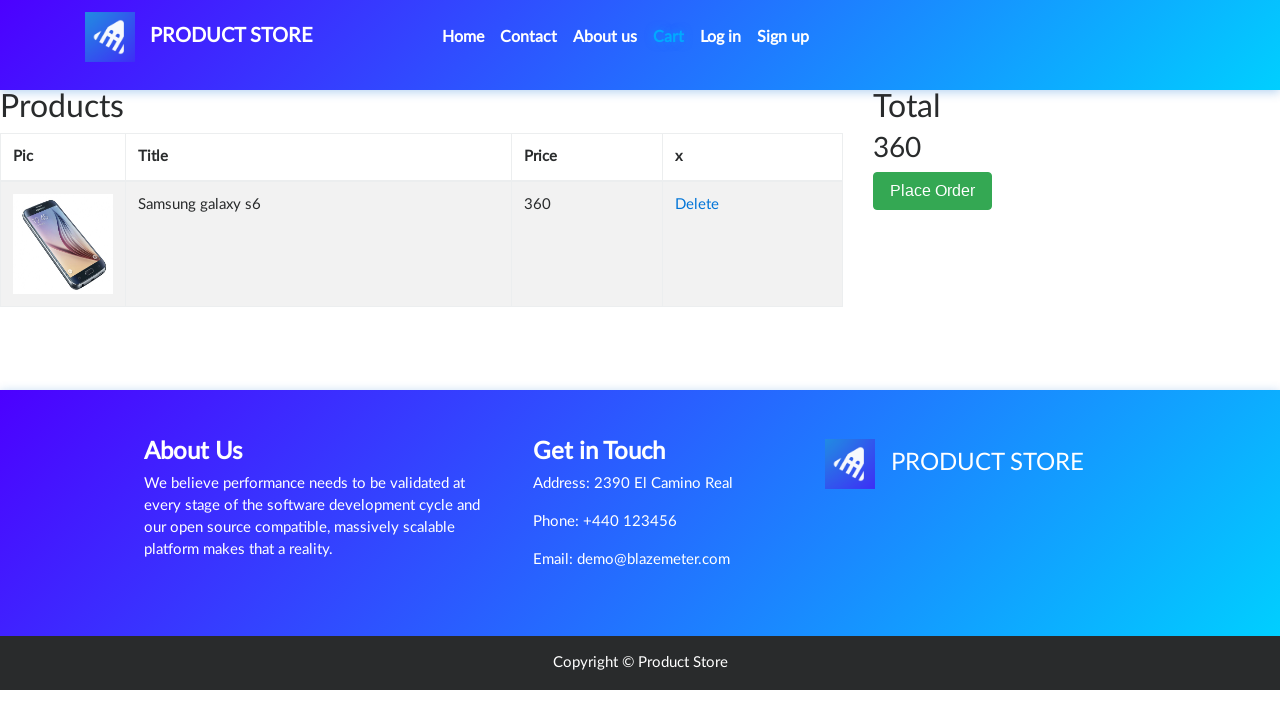